Tests geolocation override by setting a fake location (Paris coordinates), then clicking a button to retrieve and display the coordinates on a test page.

Starting URL: https://bonigarcia.dev/selenium-webdriver-java/geolocation.html

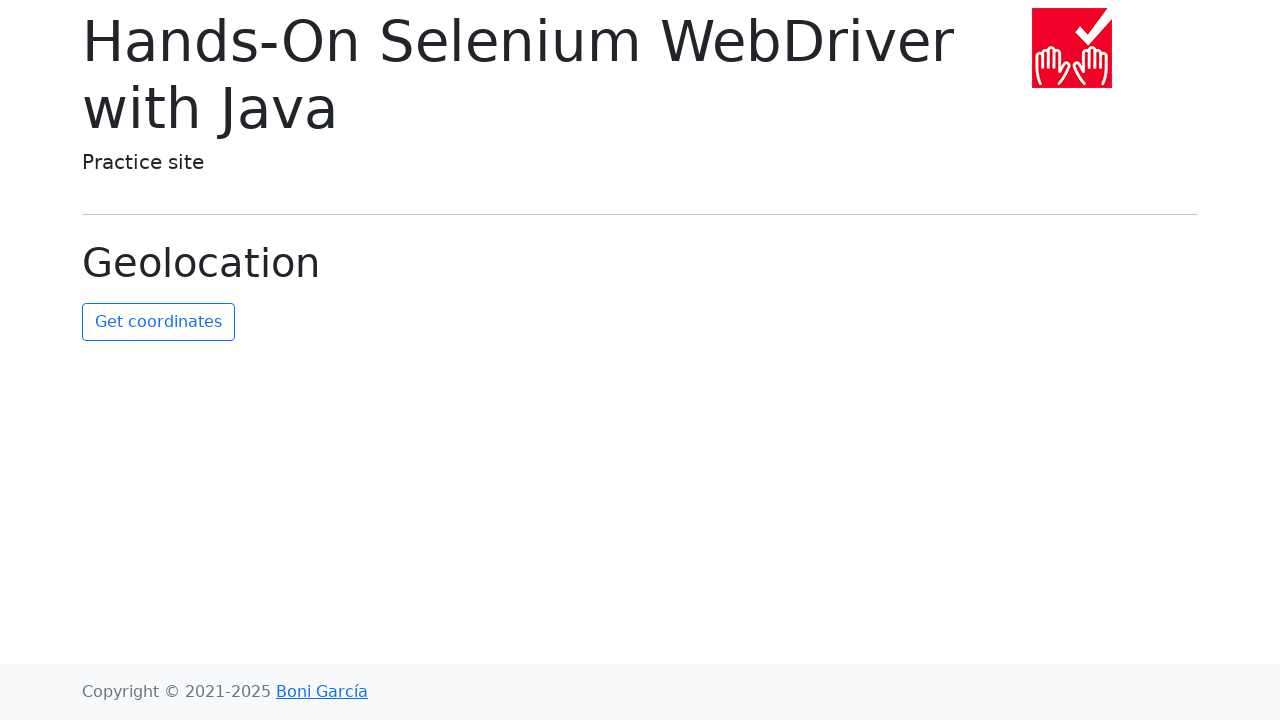

Set geolocation override to Paris coordinates (48.8584, 2.2945)
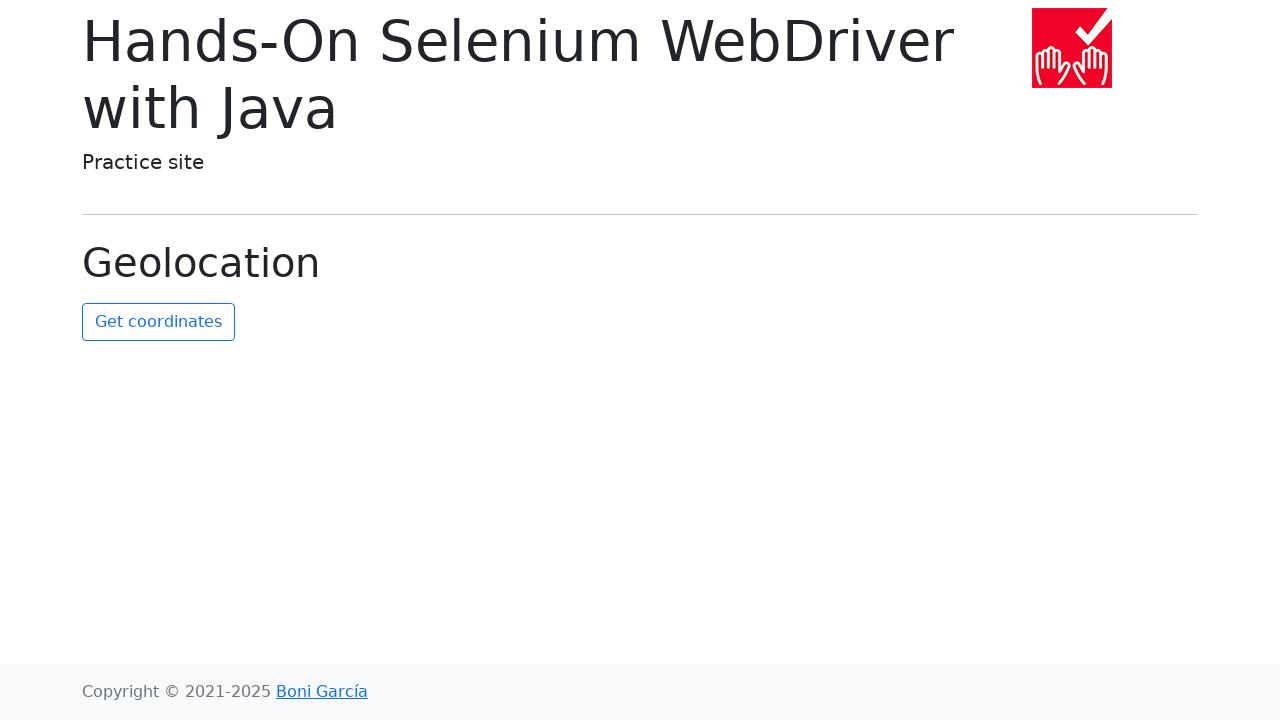

Granted geolocation permission to the page
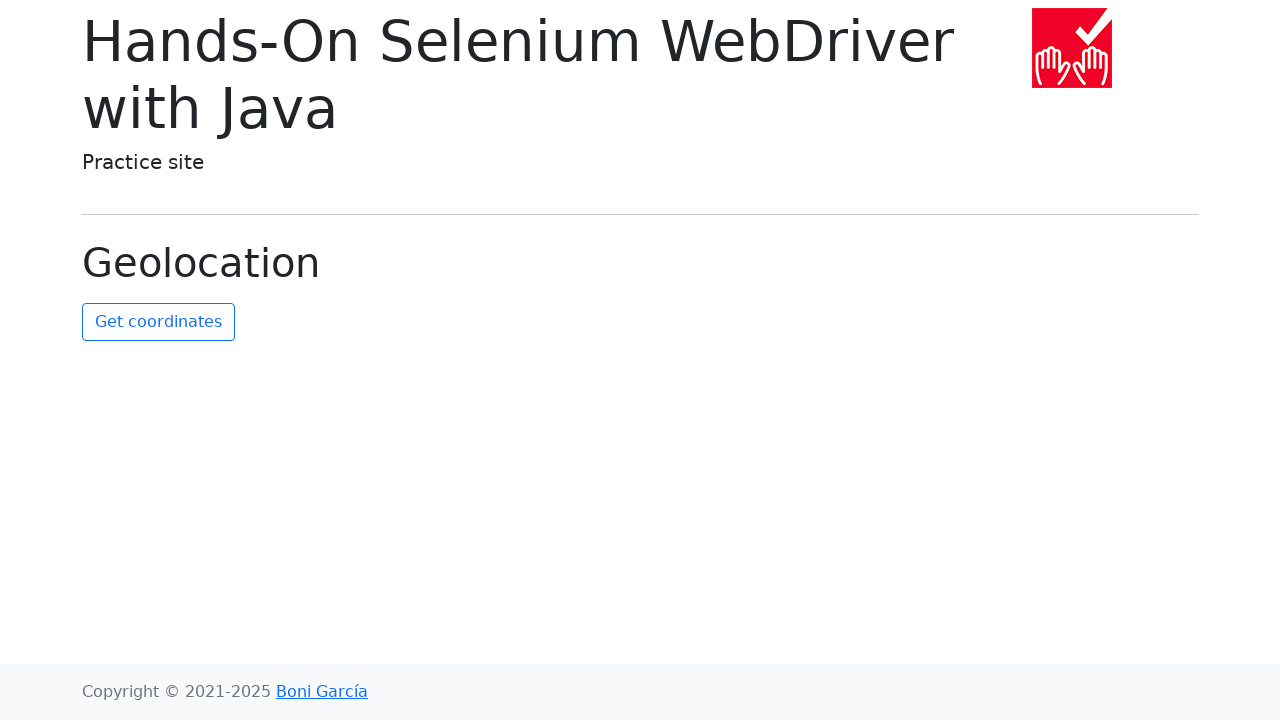

Clicked button to retrieve and display coordinates at (158, 322) on #get-coordinates
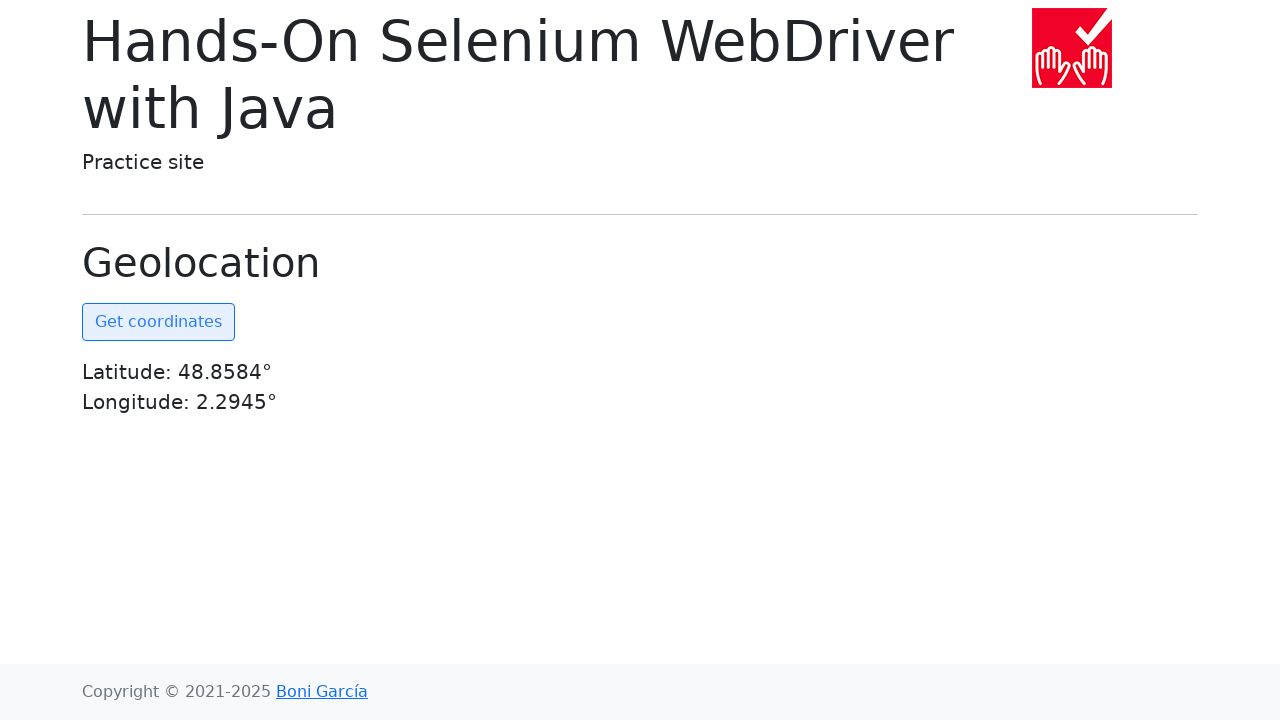

Coordinates element became visible on the page
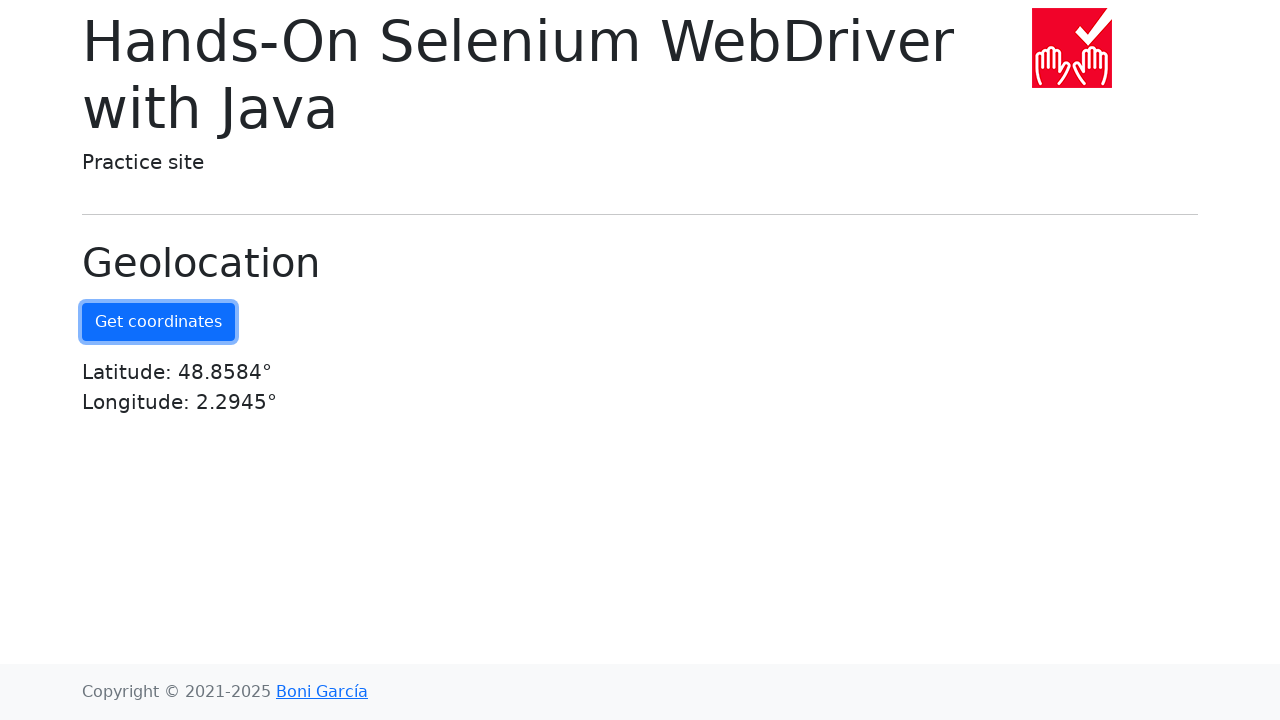

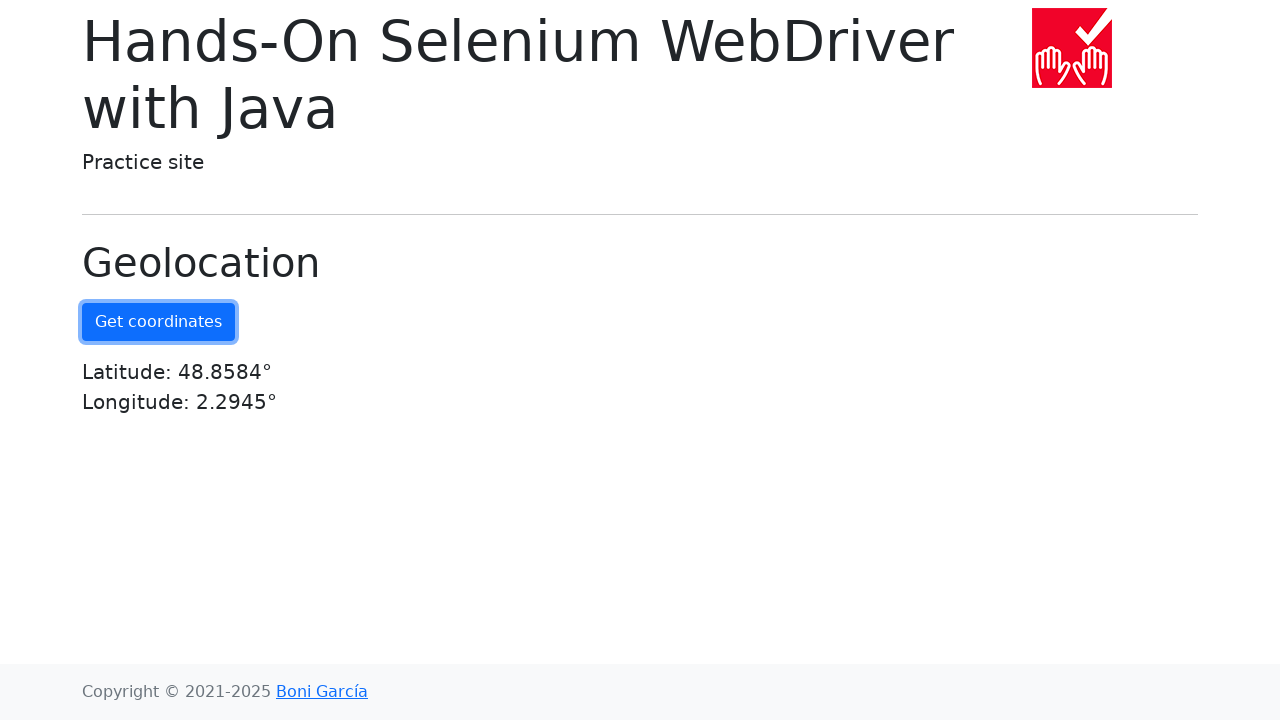